Tests adding todo items to a todo list by filling the input field and pressing Enter, then verifying items appear

Starting URL: https://example.cypress.io/todo#/

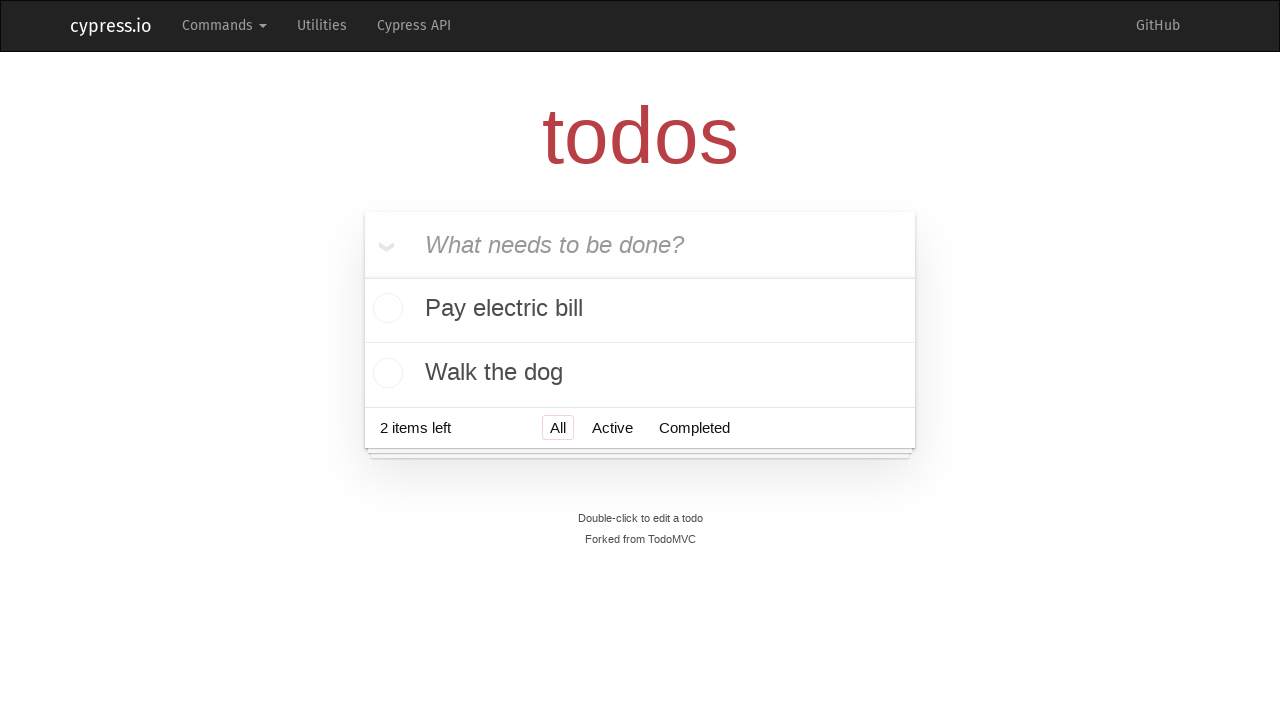

Located the todo input field with placeholder 'What needs to be done?'
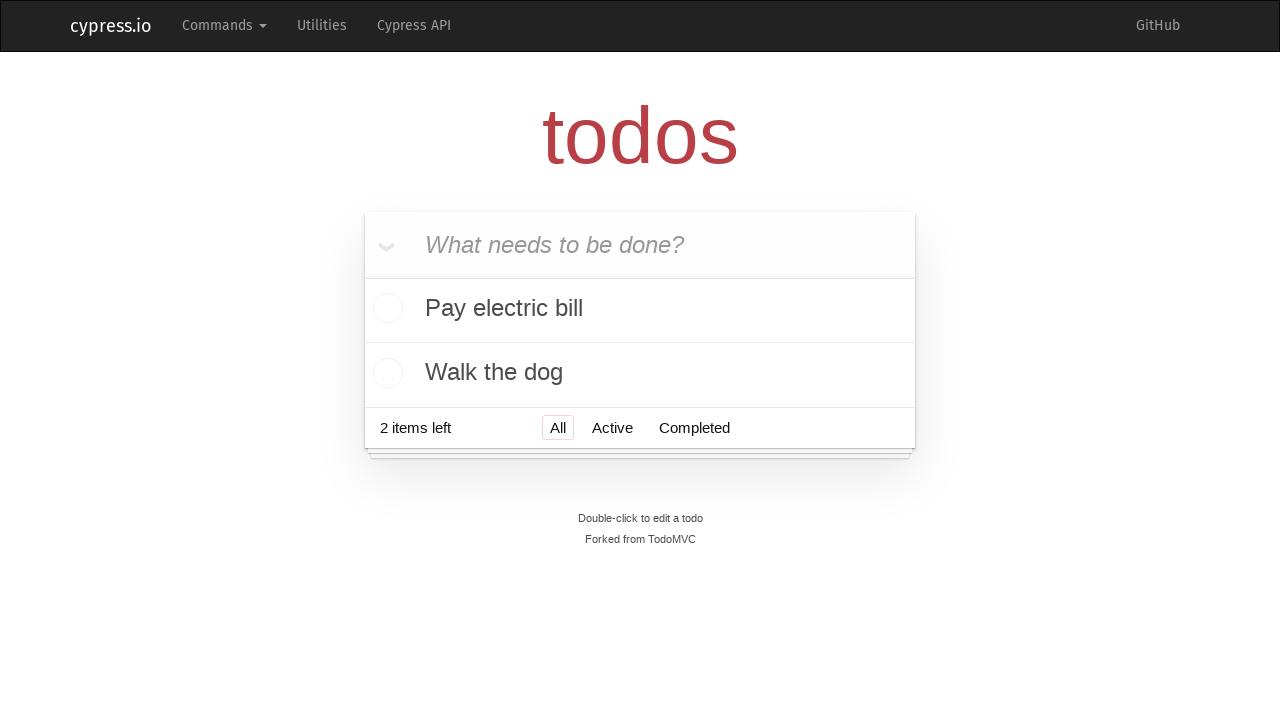

Filled todo input field with 'buy some cheese' on internal:attr=[placeholder="What needs to be done?"i]
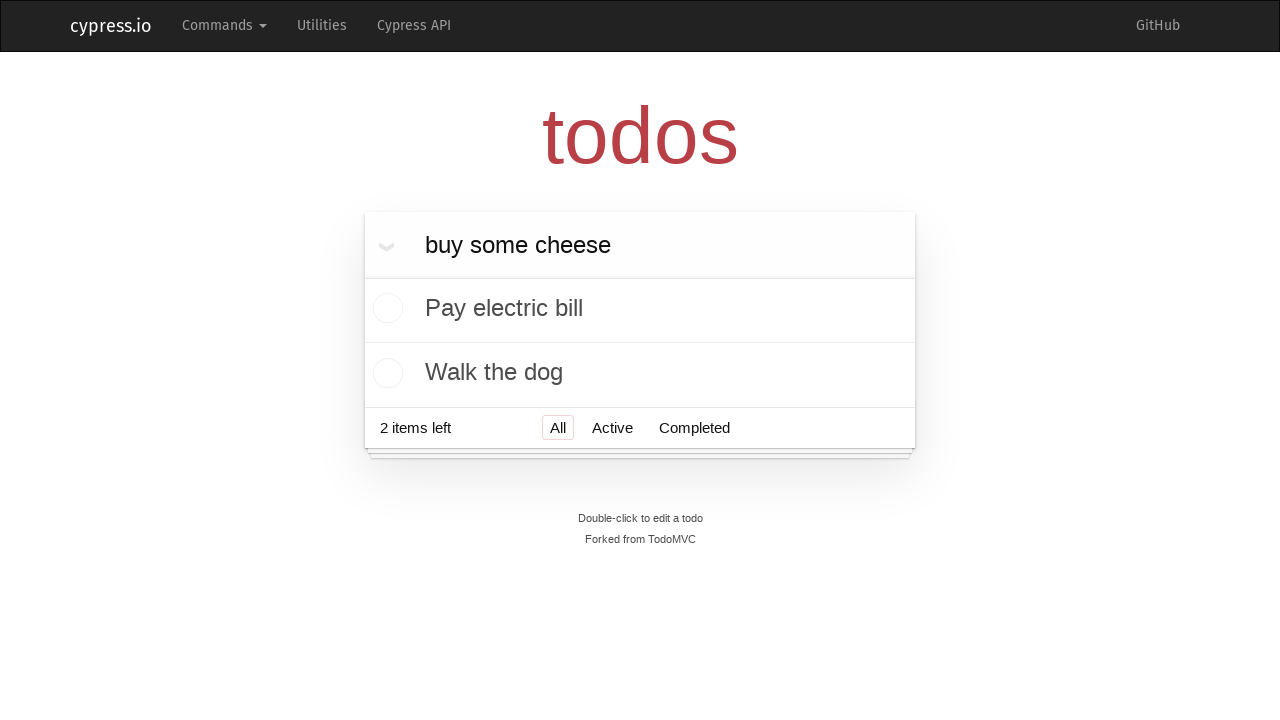

Pressed Enter to add first todo item on internal:attr=[placeholder="What needs to be done?"i]
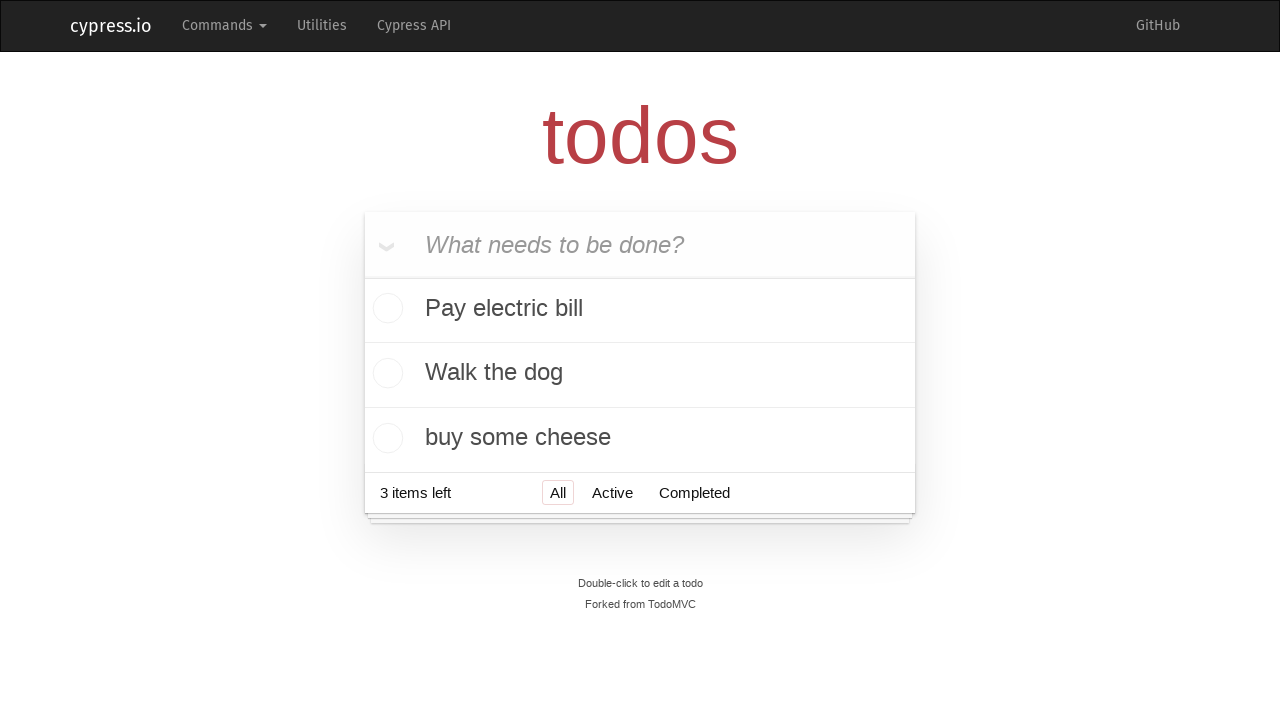

Verified first todo 'buy some cheese' is visible
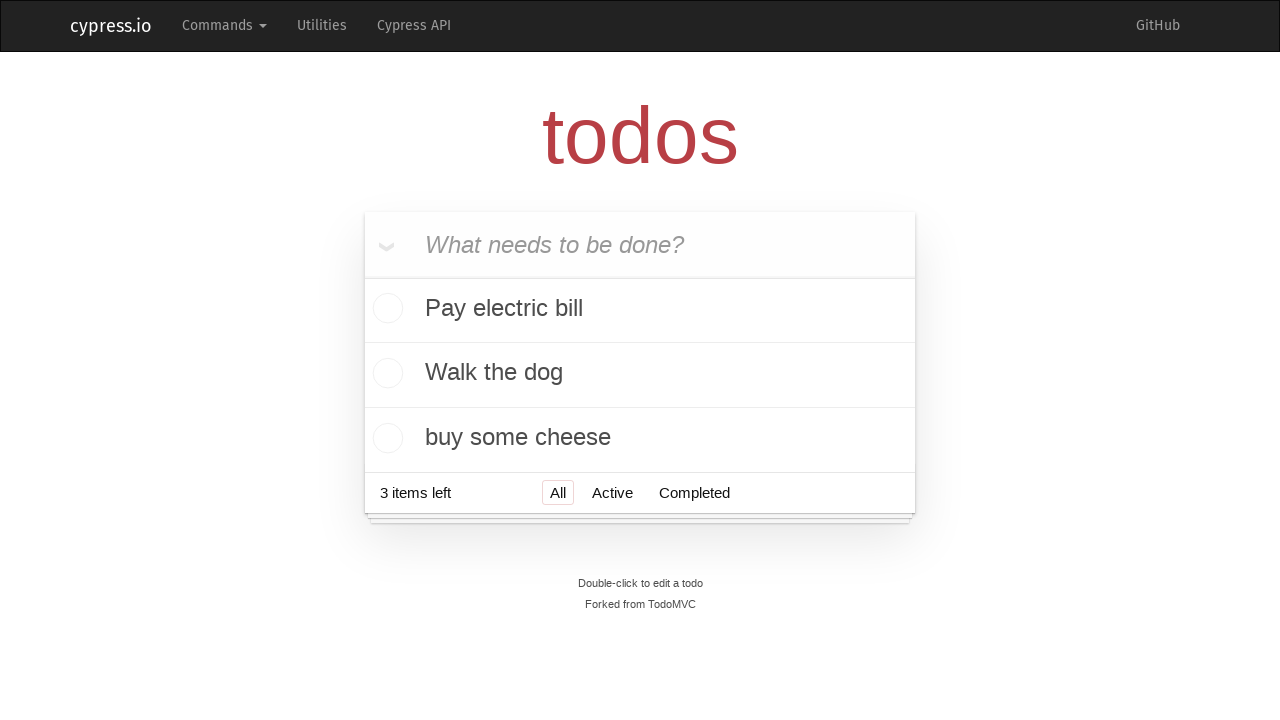

Filled todo input field with 'feed the cat' on internal:attr=[placeholder="What needs to be done?"i]
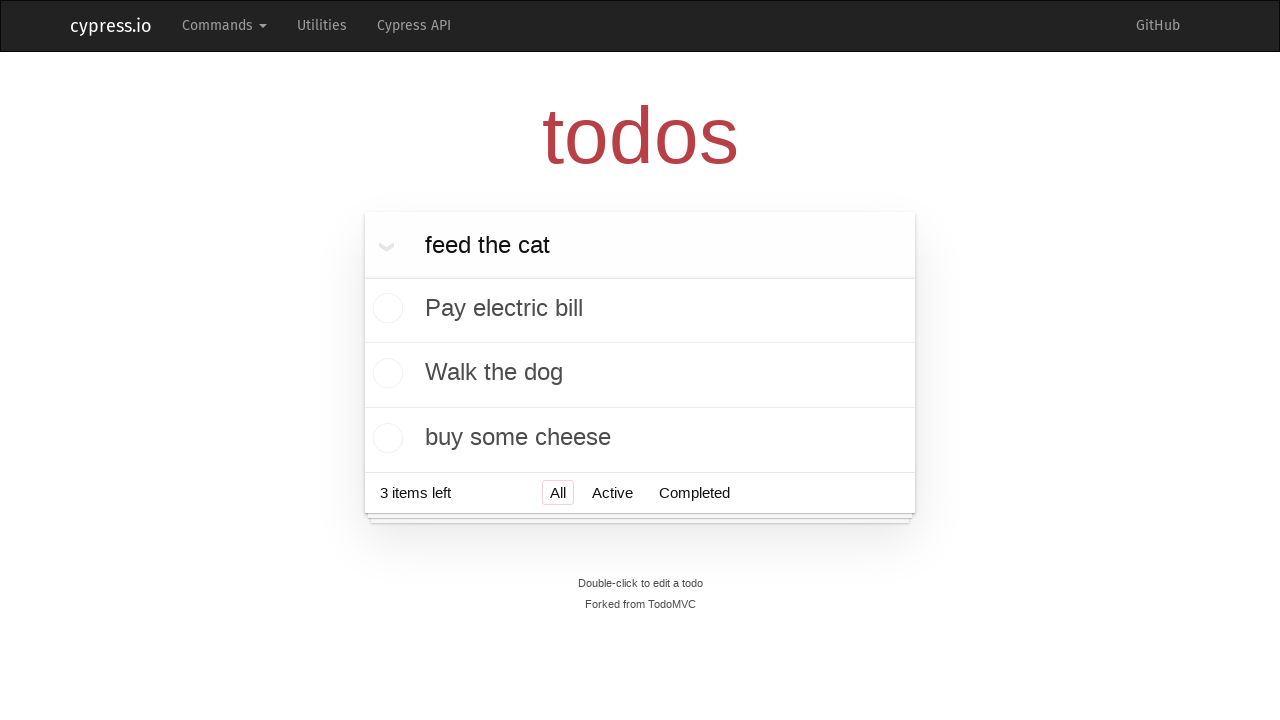

Pressed Enter to add second todo item on internal:attr=[placeholder="What needs to be done?"i]
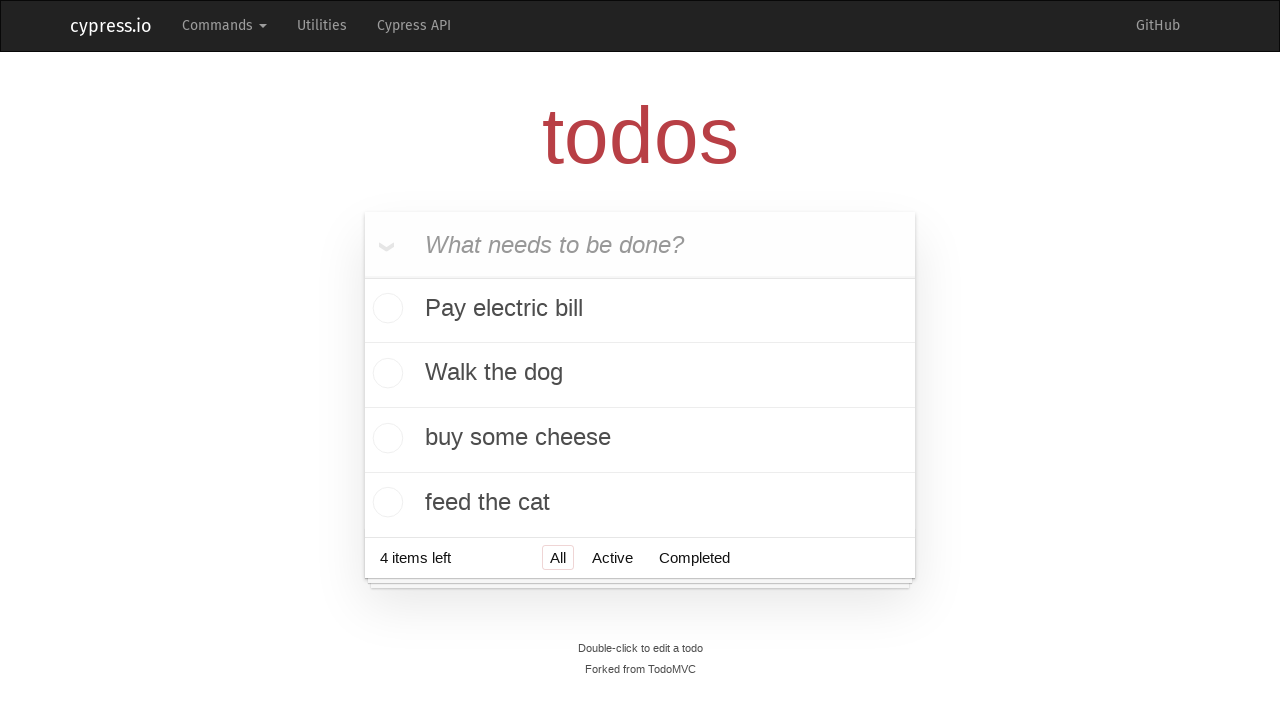

Verified first todo 'buy some cheese' is still visible
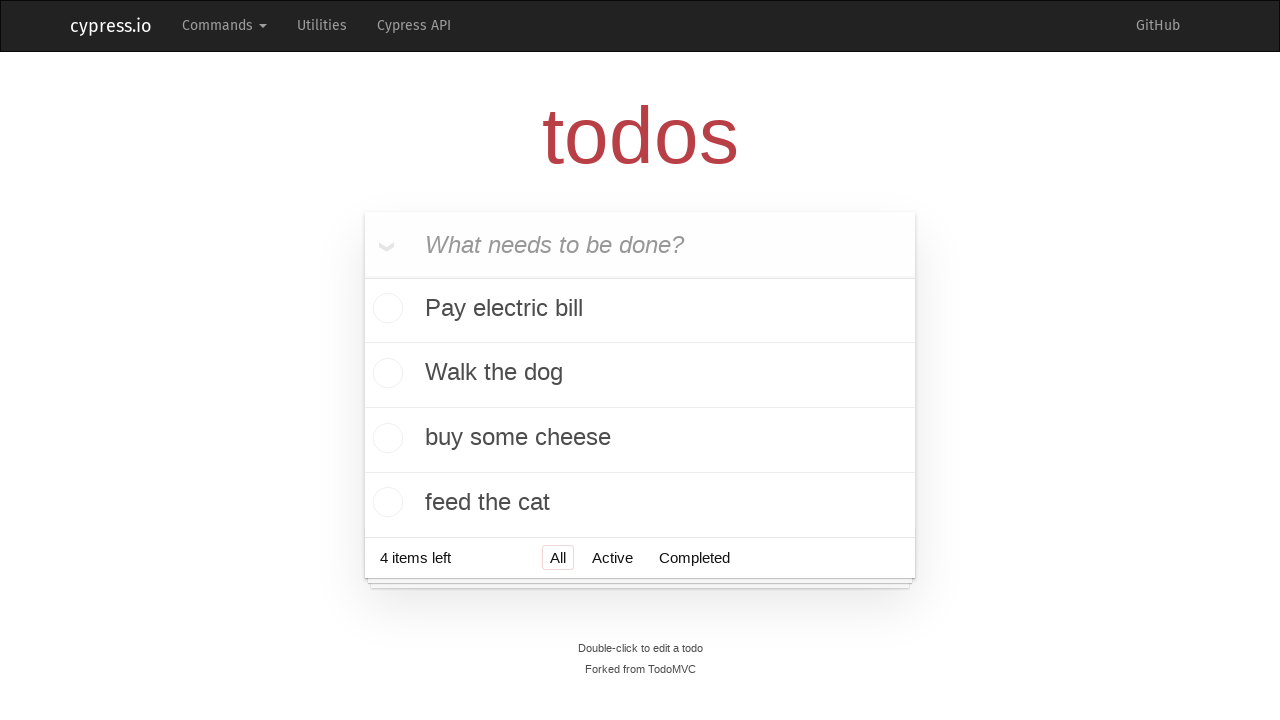

Verified second todo 'feed the cat' is visible
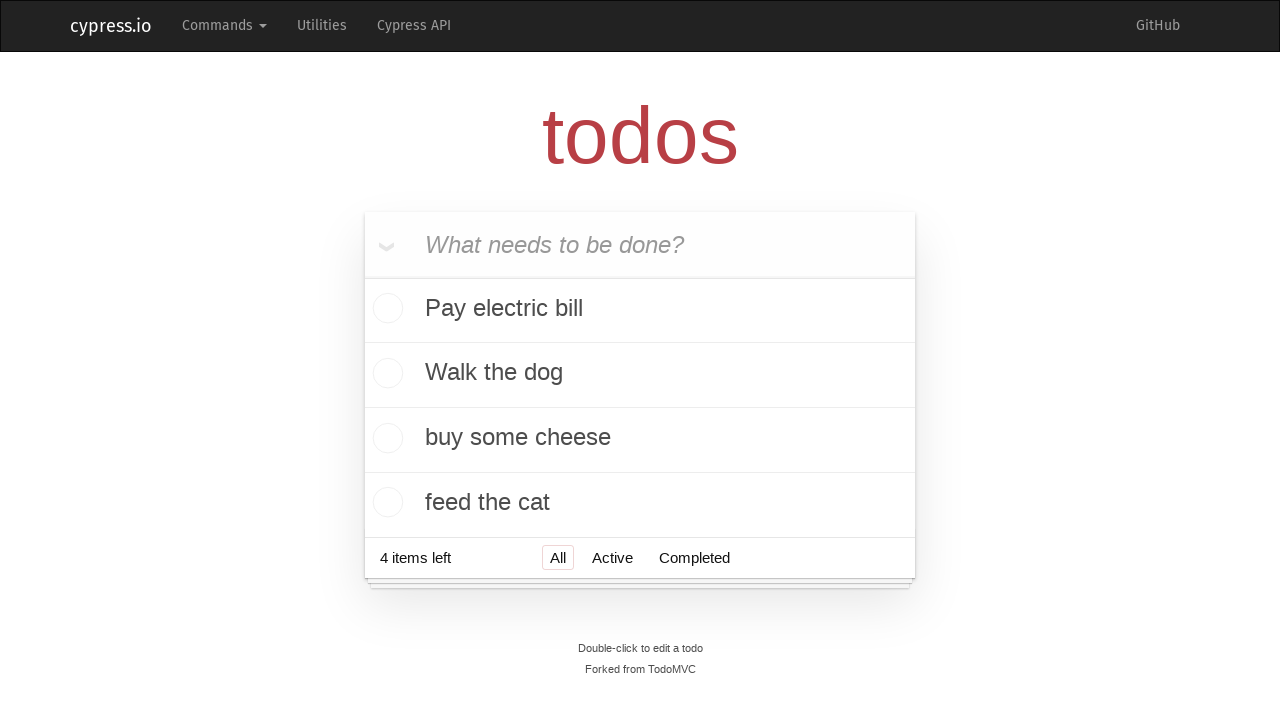

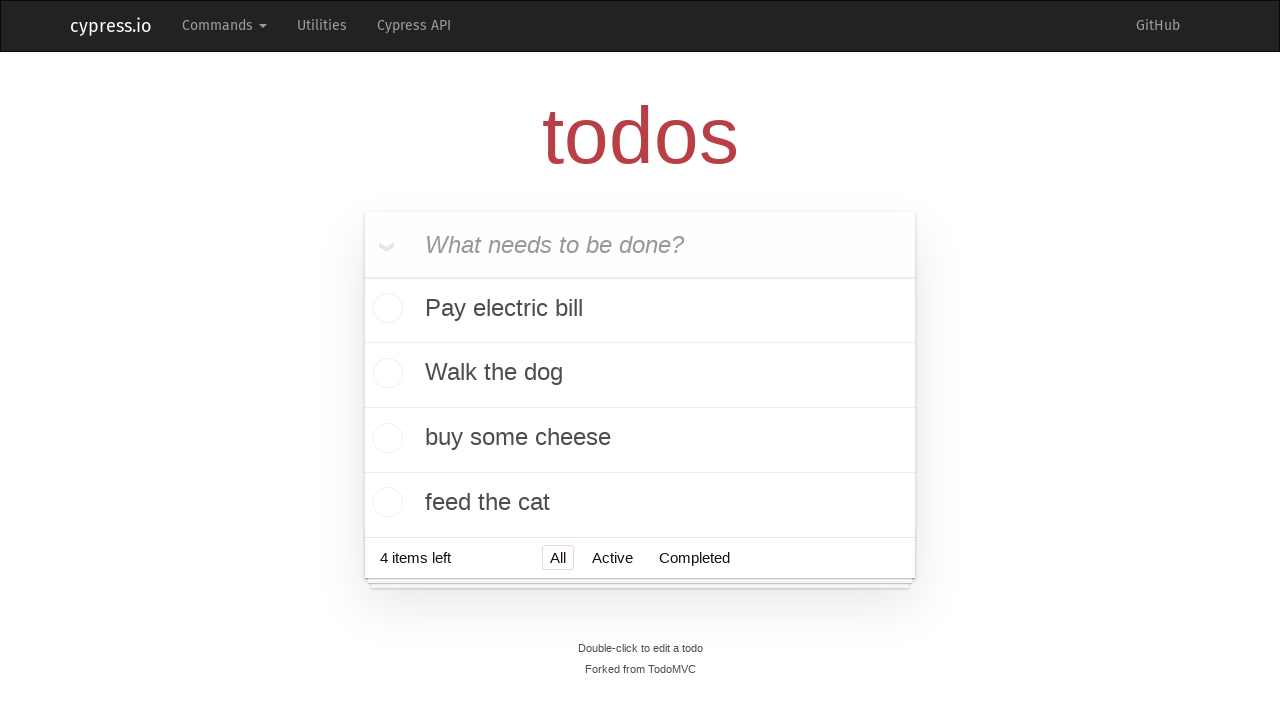